Tests drag and drop functionality using click-and-hold, move-to-element, and release actions to drag an element onto a drop target within an iframe.

Starting URL: https://jqueryui.com/droppable/

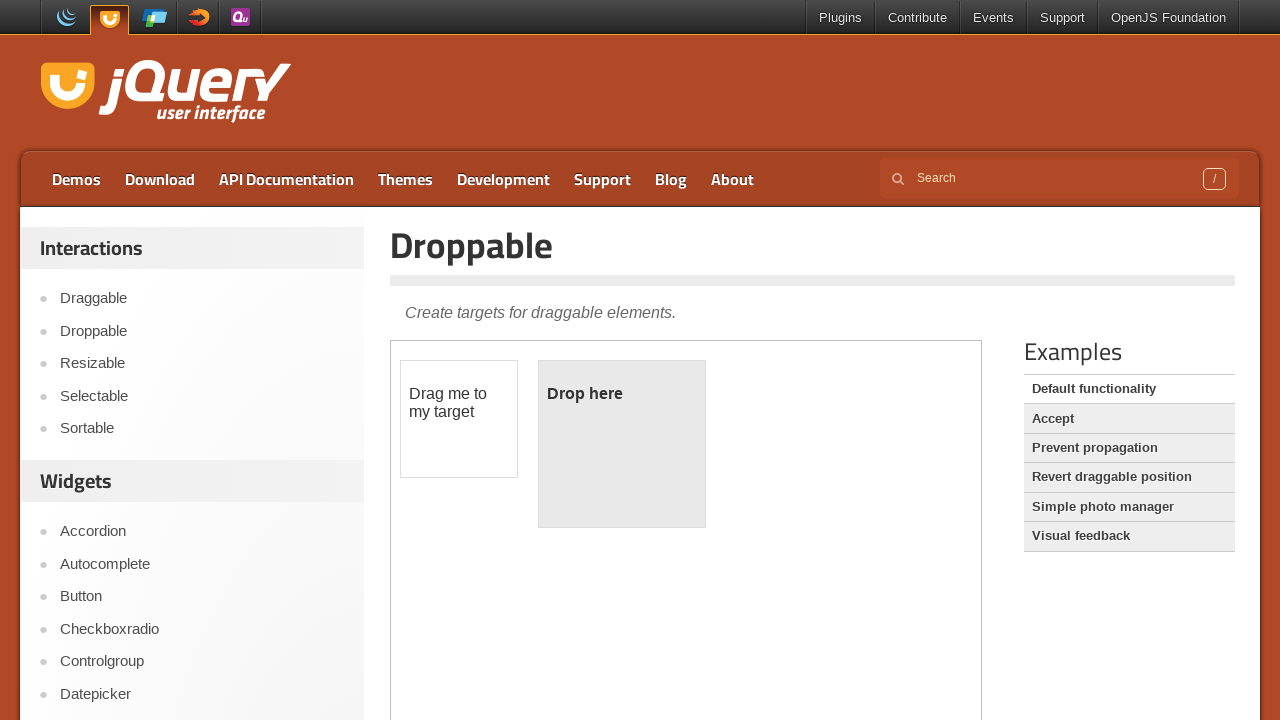

Located iframe containing drag and drop elements
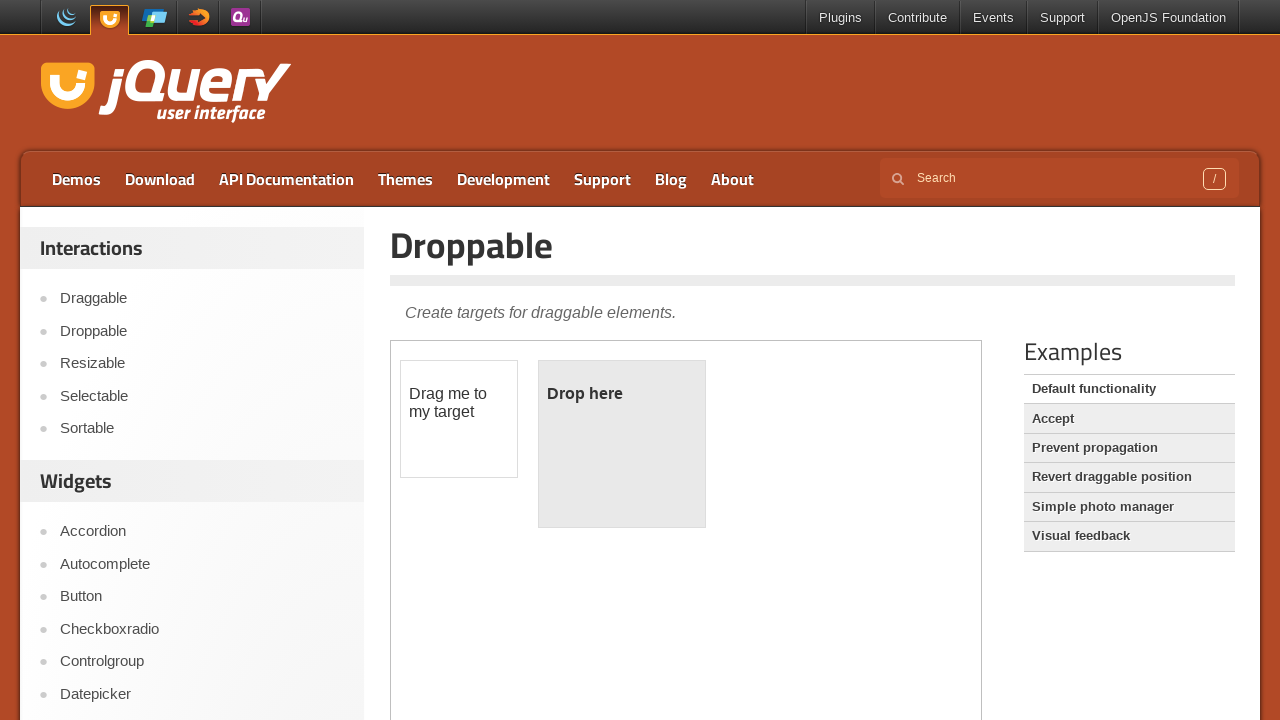

Located draggable element with id 'draggable'
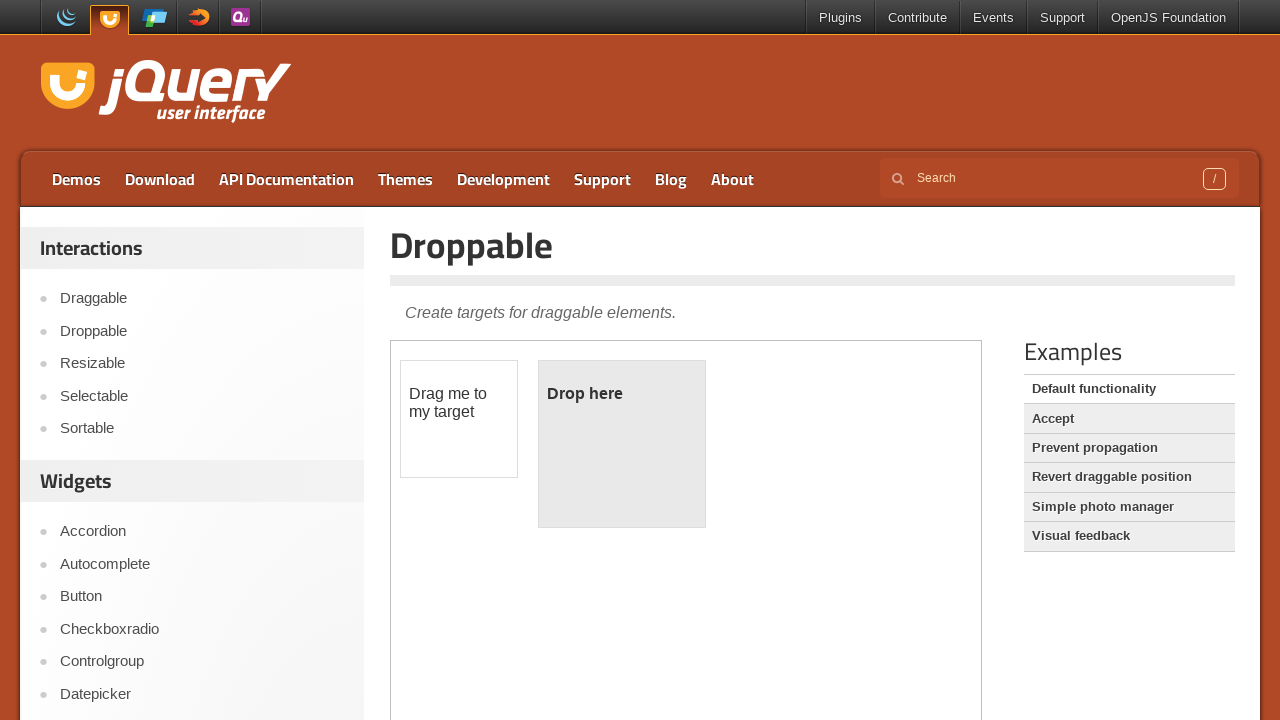

Located droppable element with id 'droppable'
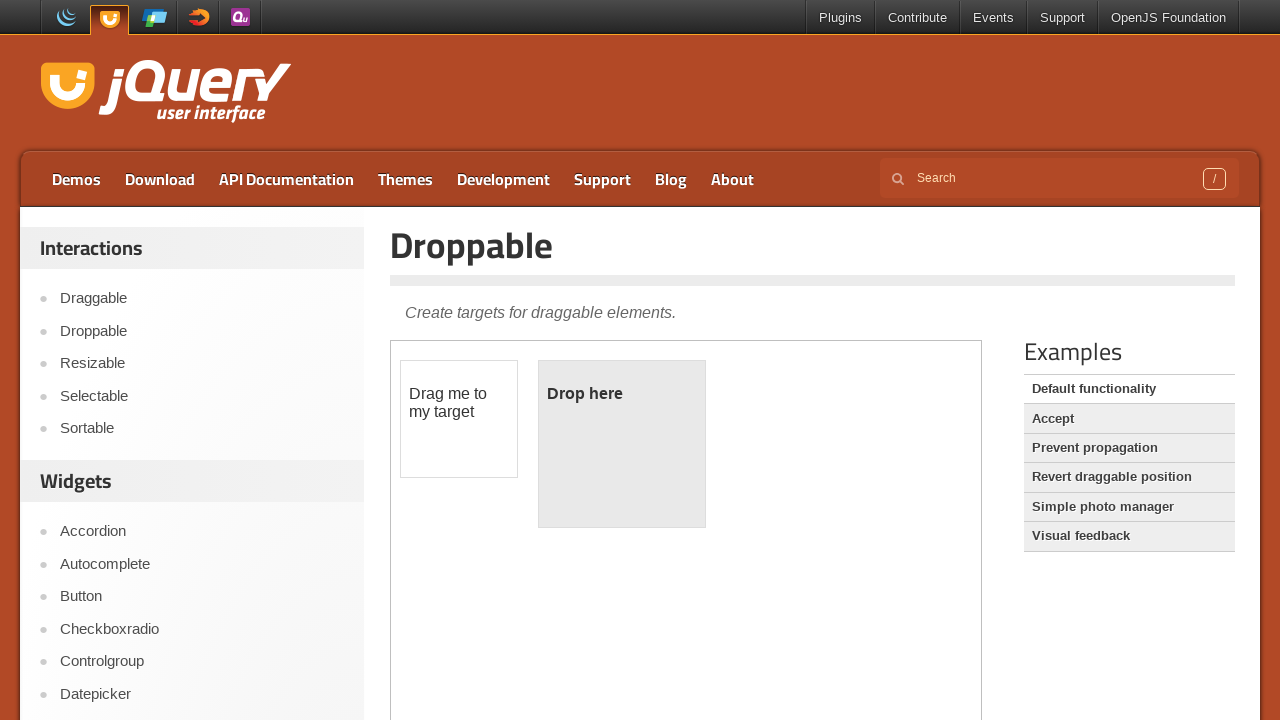

Dragged element onto drop target successfully at (622, 444)
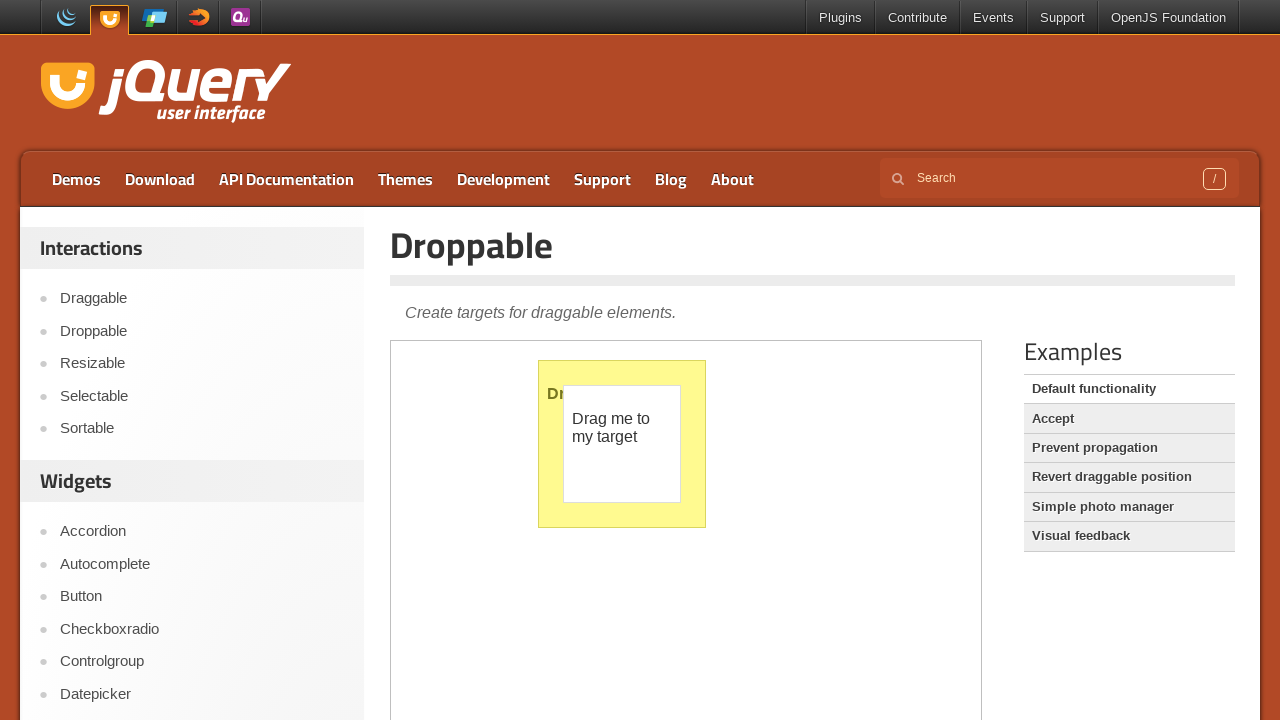

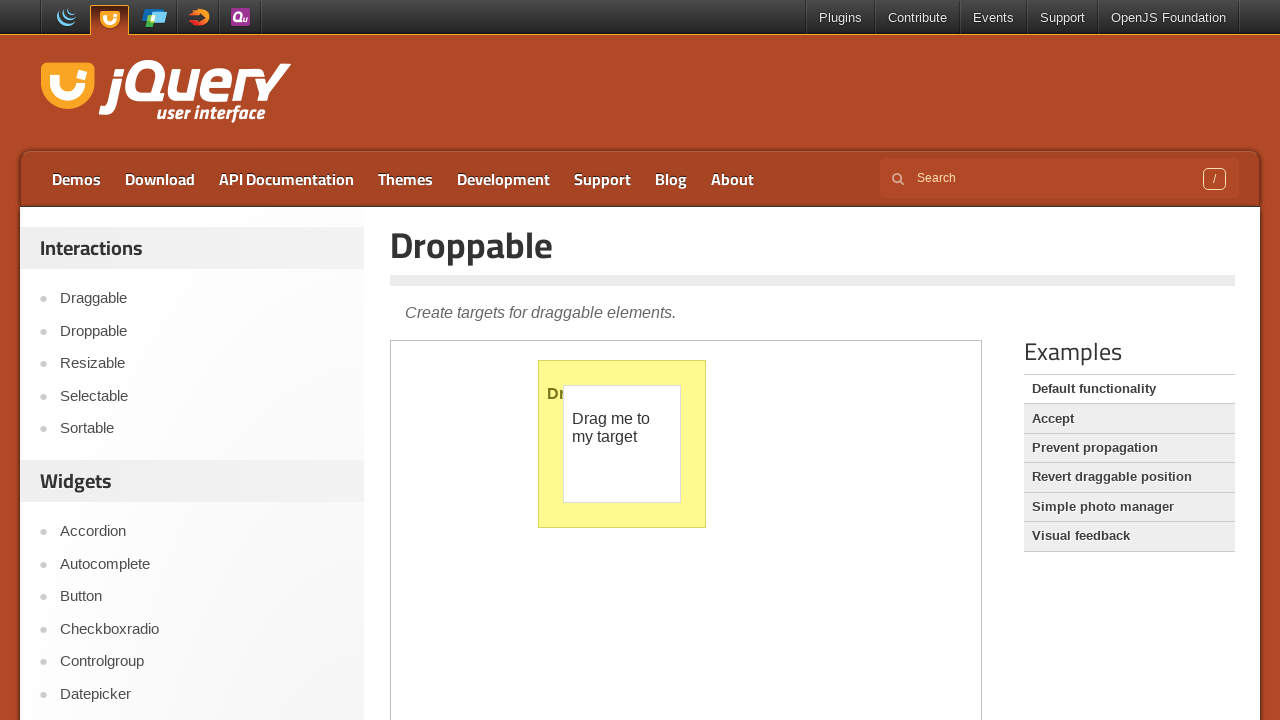